Tests browser navigation functionality including back, forward, navigate to, and refresh operations on the ToolsQA website

Starting URL: http://www.toolsqa.com/

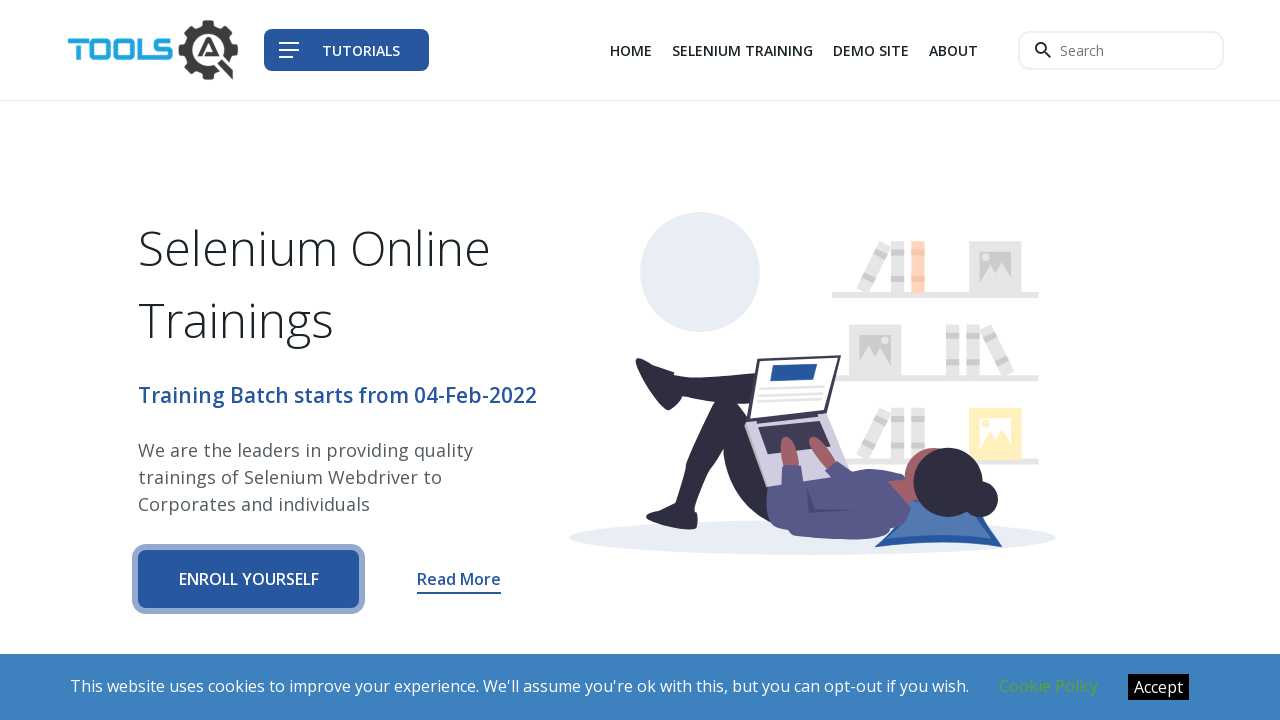

Clicked on ABOUT link at (954, 50) on text=ABOUT
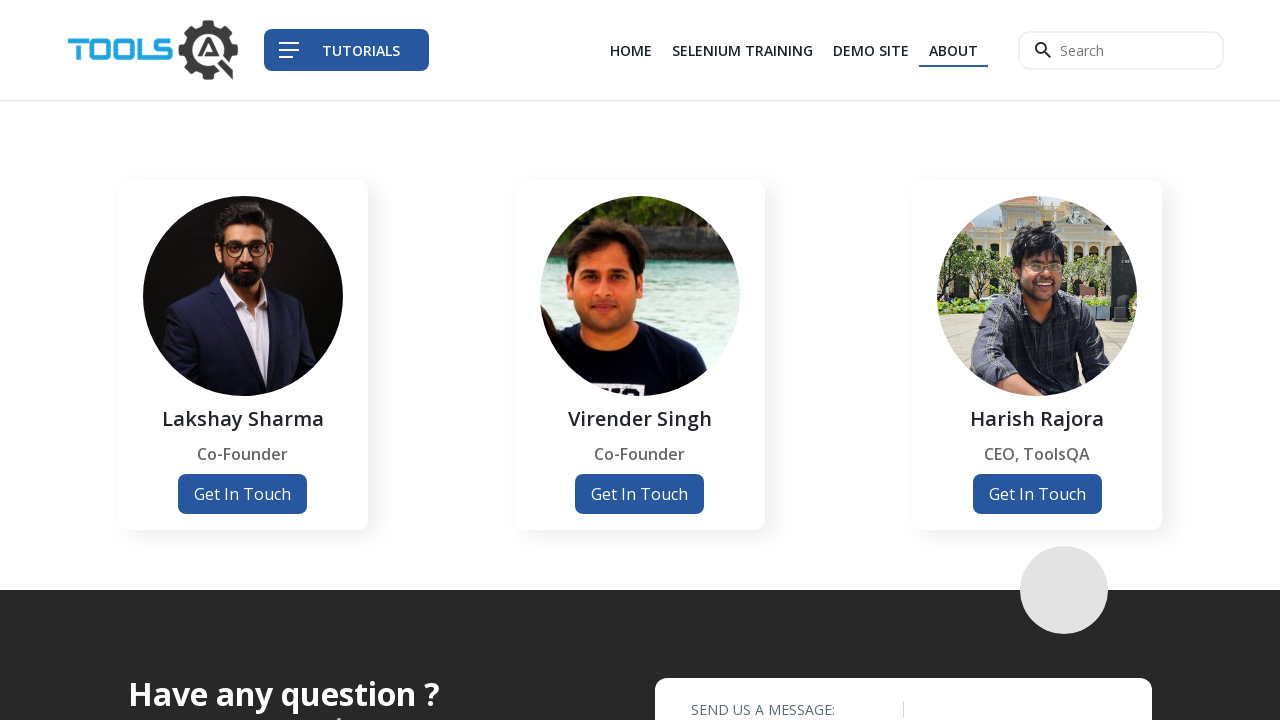

Navigated back to previous page
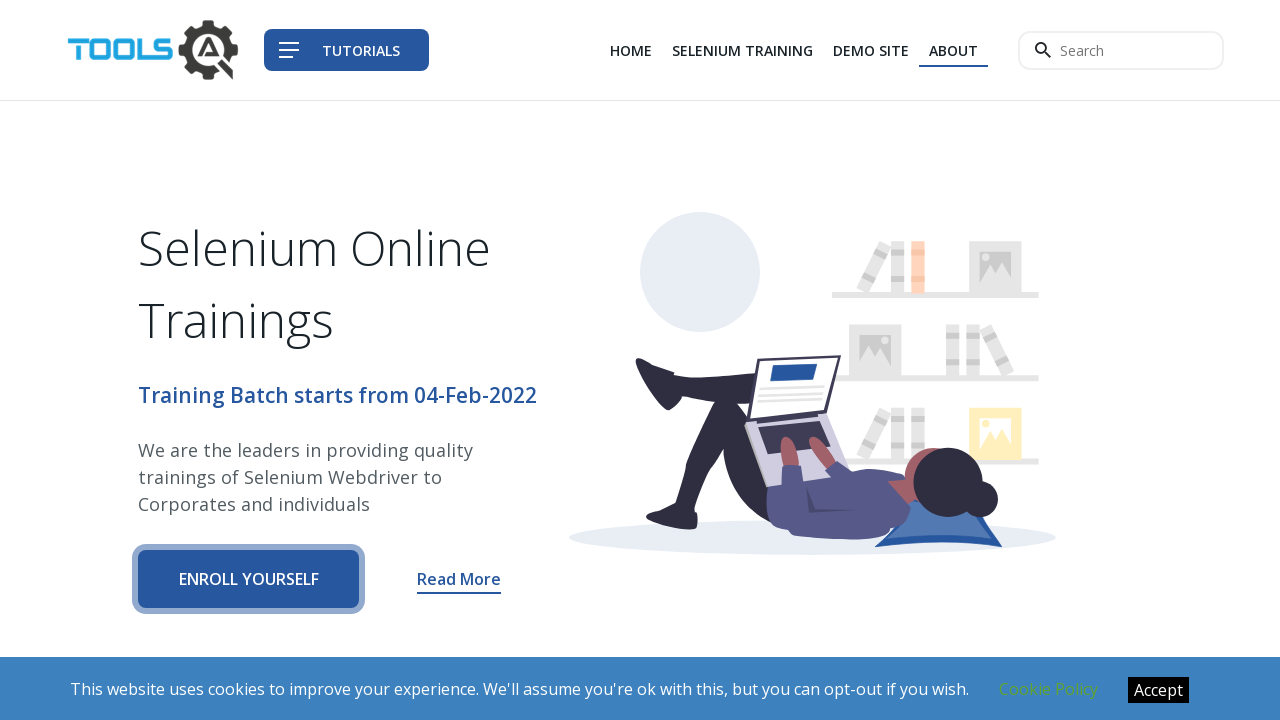

Navigated forward to About page
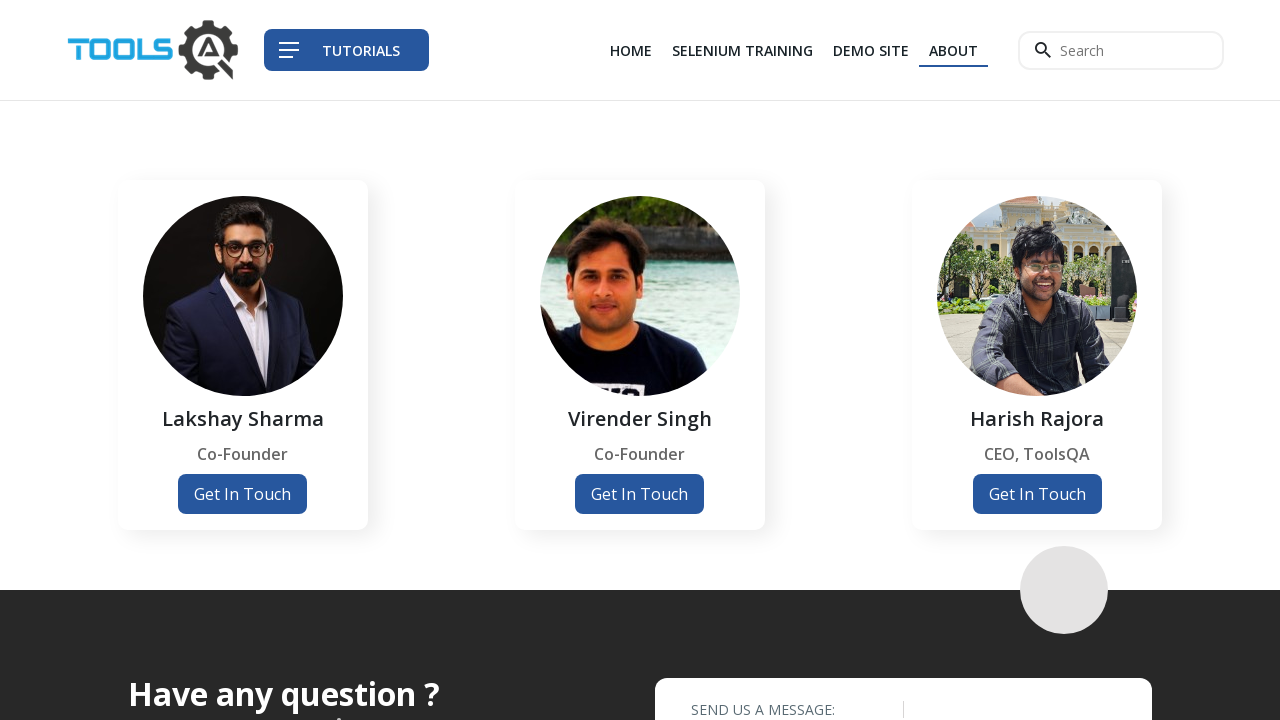

Navigated directly to ToolsQA homepage
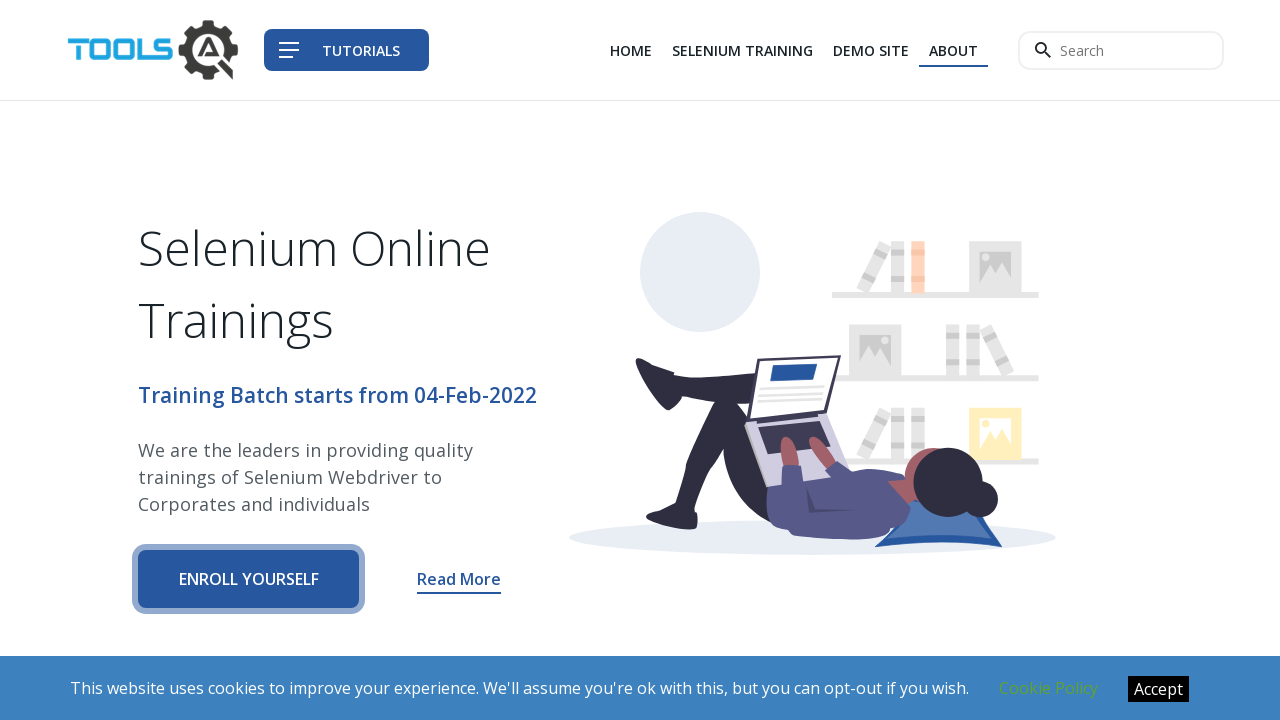

Refreshed the current page
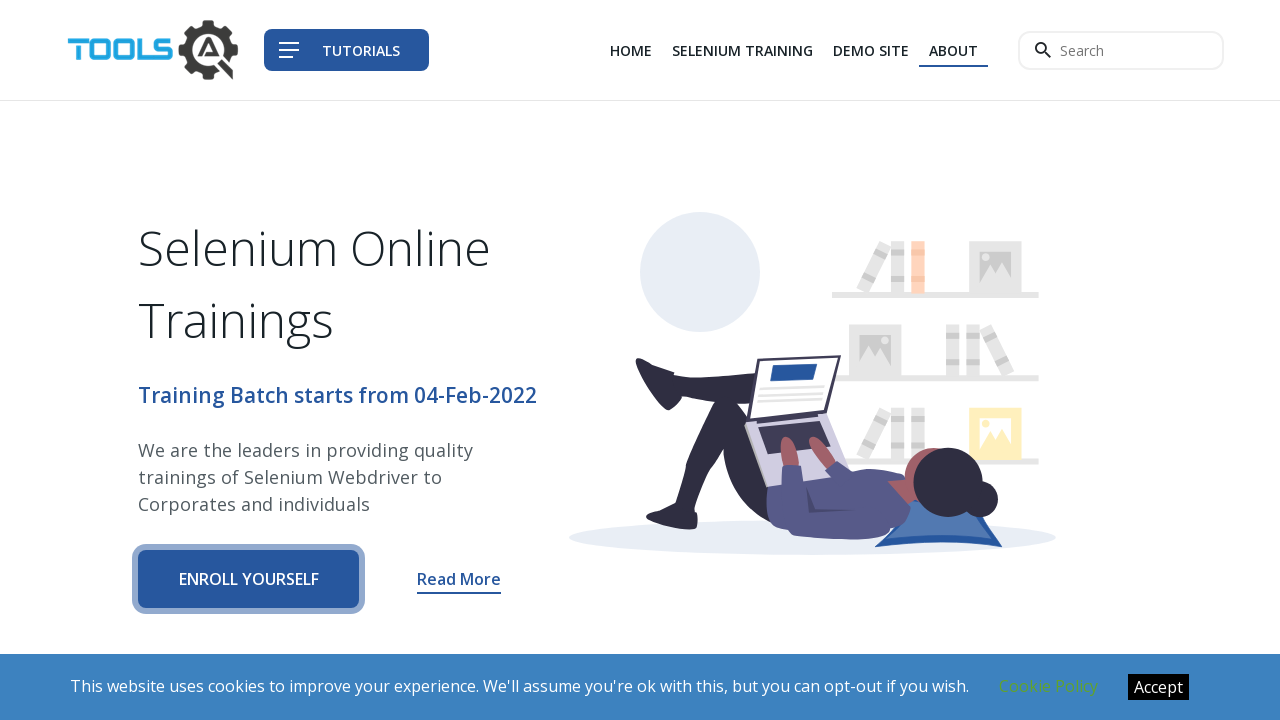

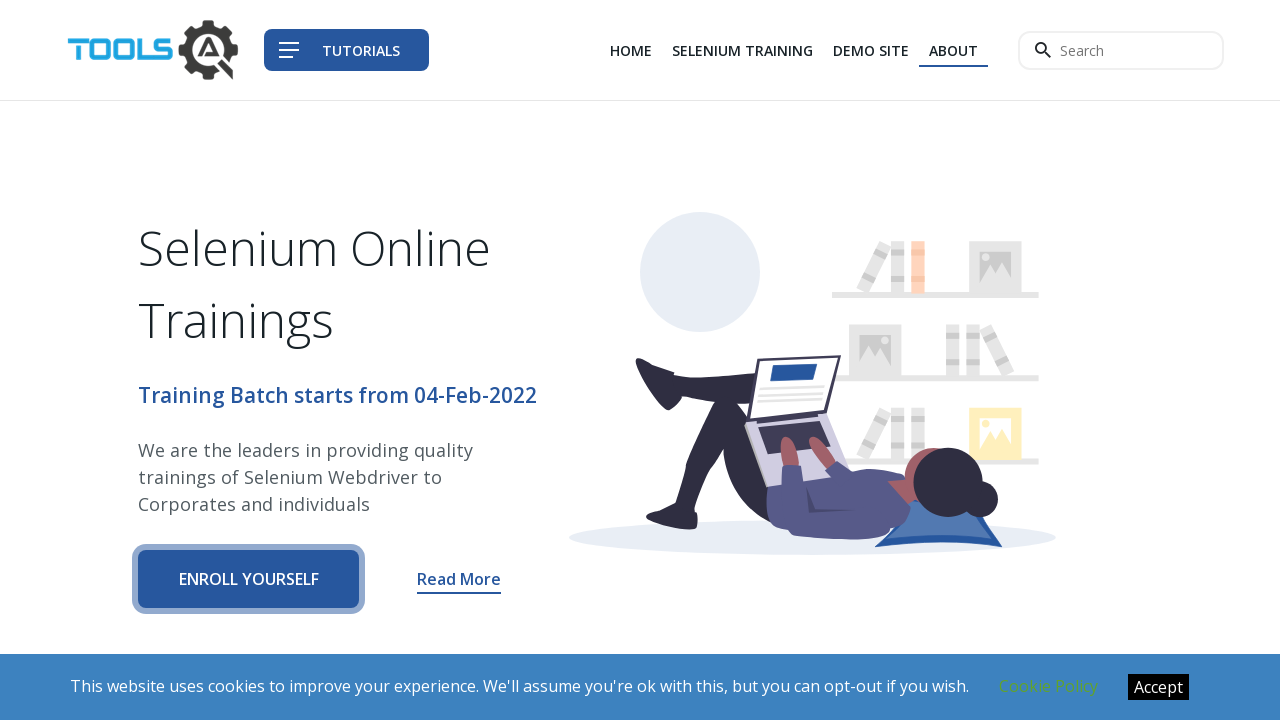